Tests the embed visualisation menu by opening it and verifying the copy embed code functionality works correctly.

Starting URL: https://dataviz.shef.ac.uk/visualisation/23/08/2021/Leading-risk-factors-for-DALYs

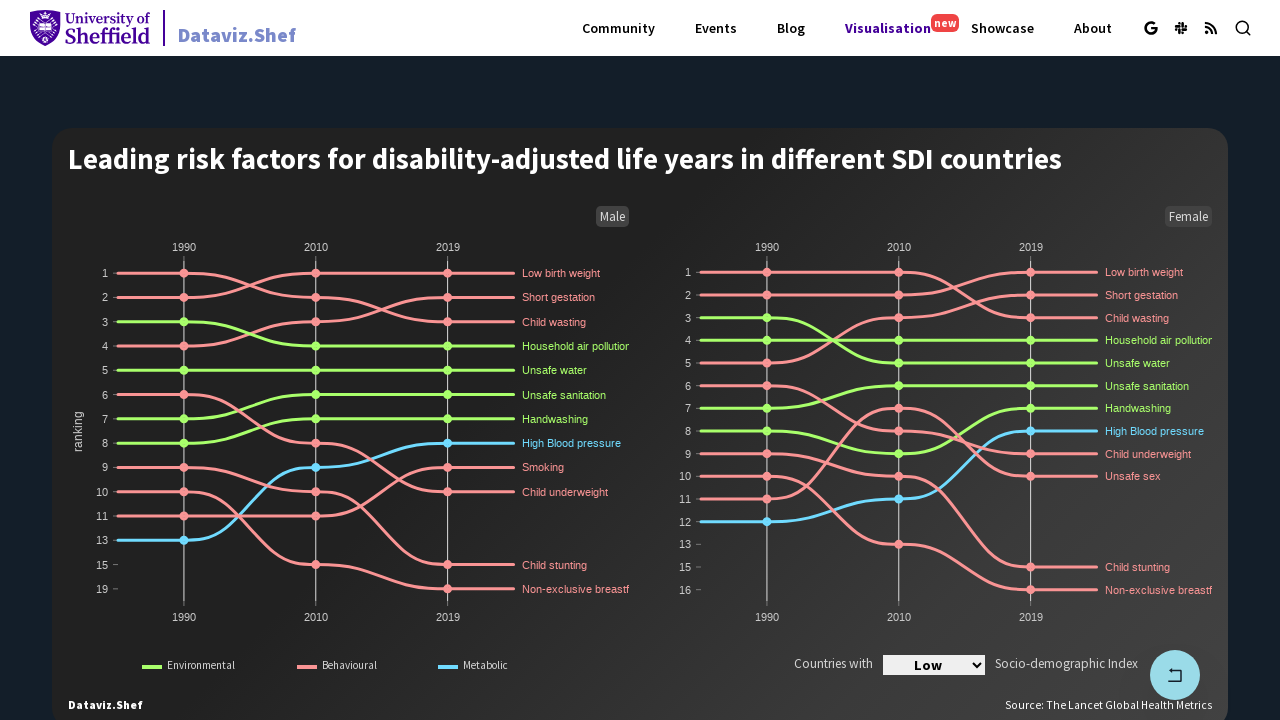

Page loader disappeared
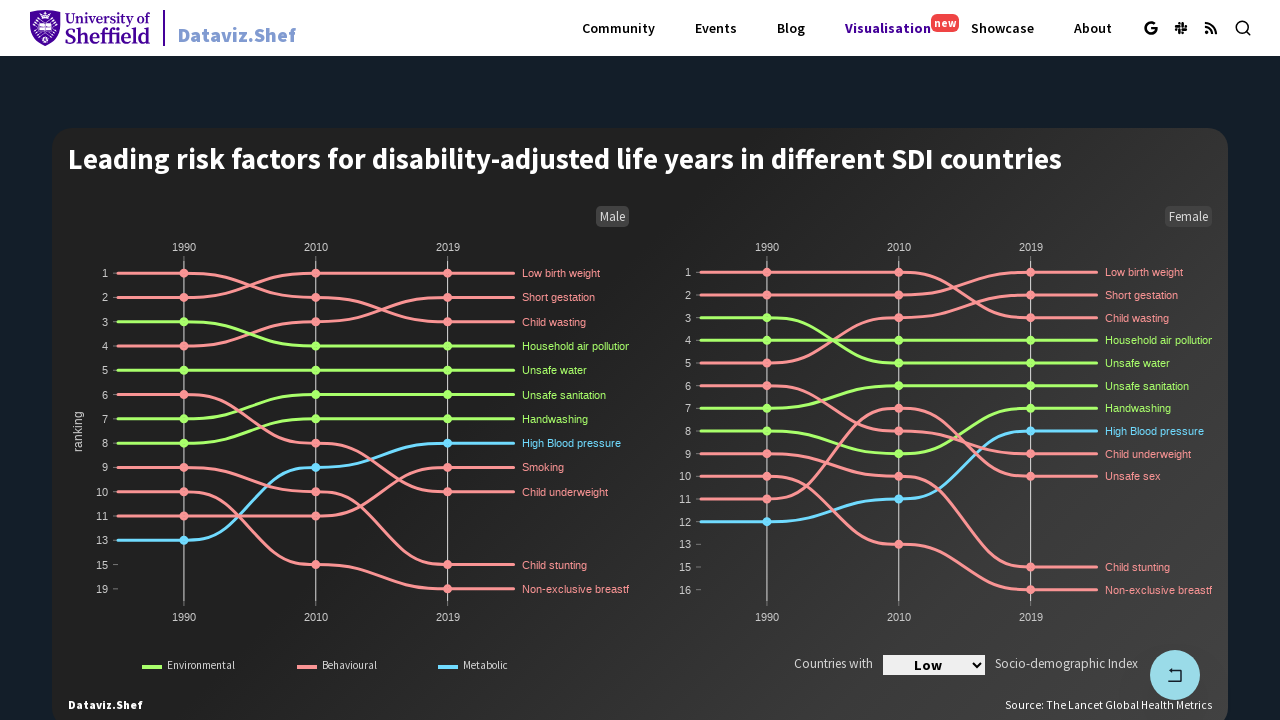

Clicked embed visualisation button to open menu at (757, 360) on [aria-label="Embed Visualisation"]
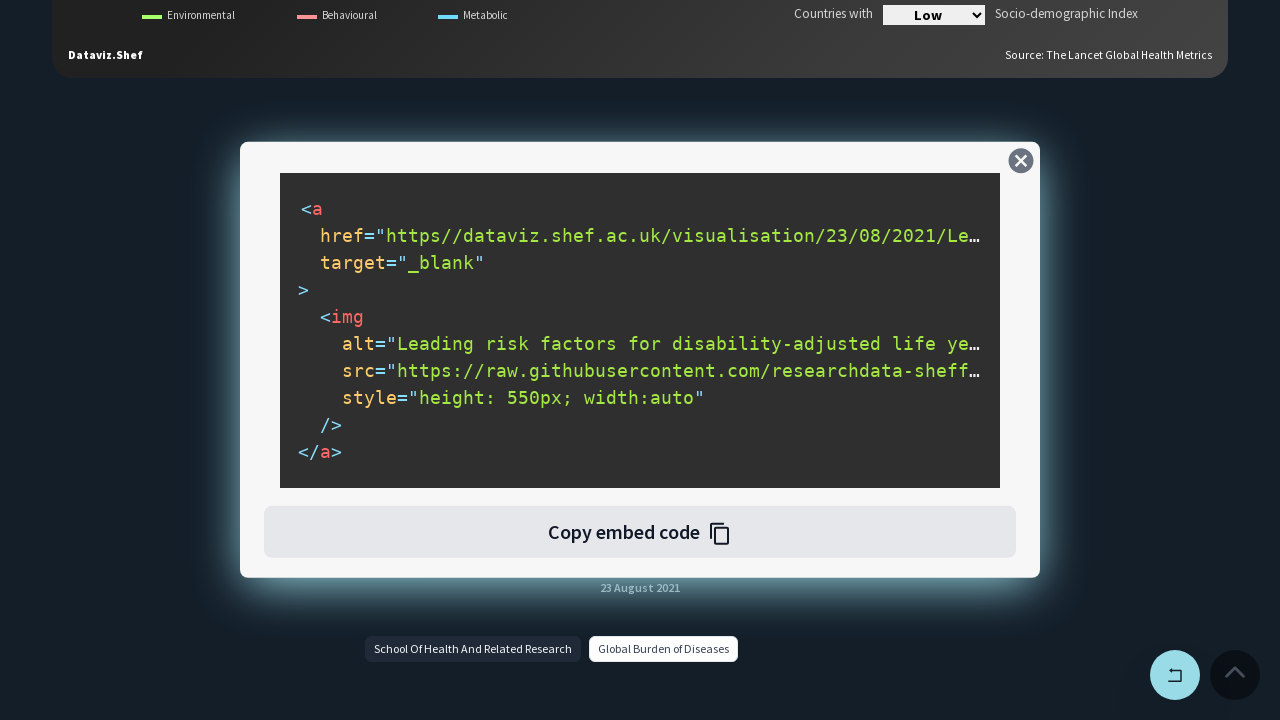

Embed menu became visible
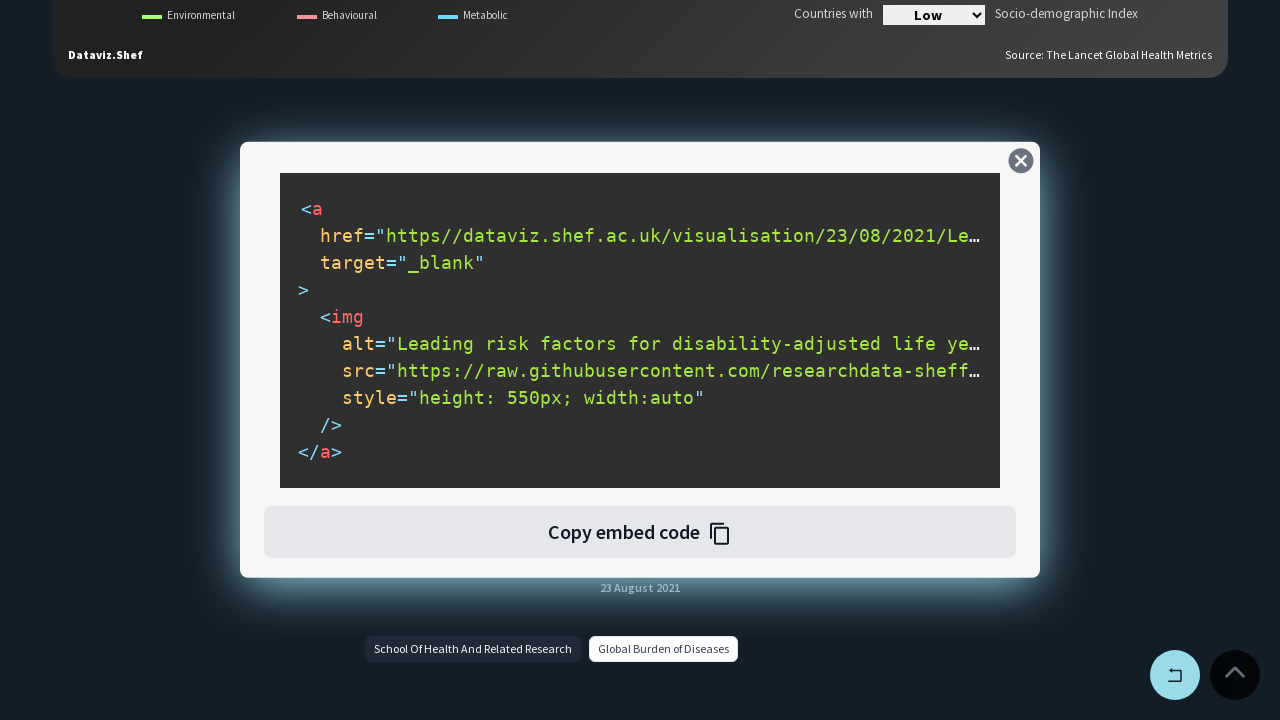

Granted clipboard read and write permissions
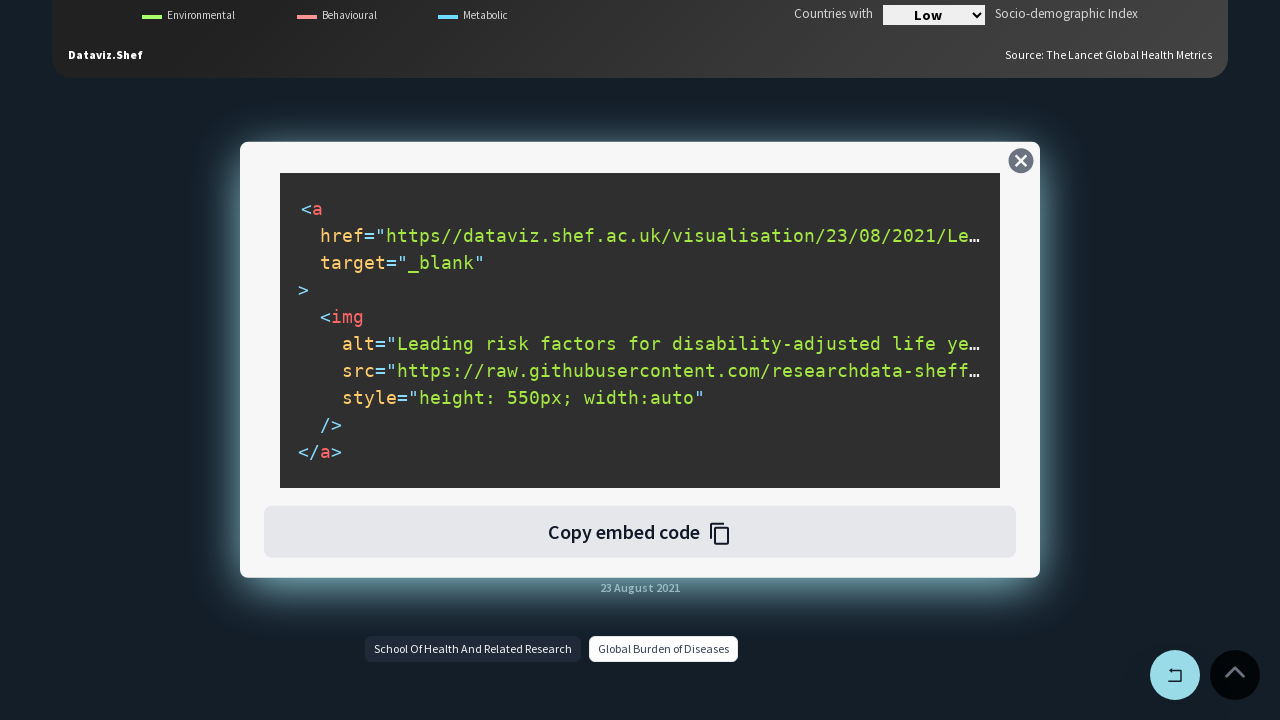

Clicked copy embed code button at (640, 532) on #copyEmbedCodeBtn
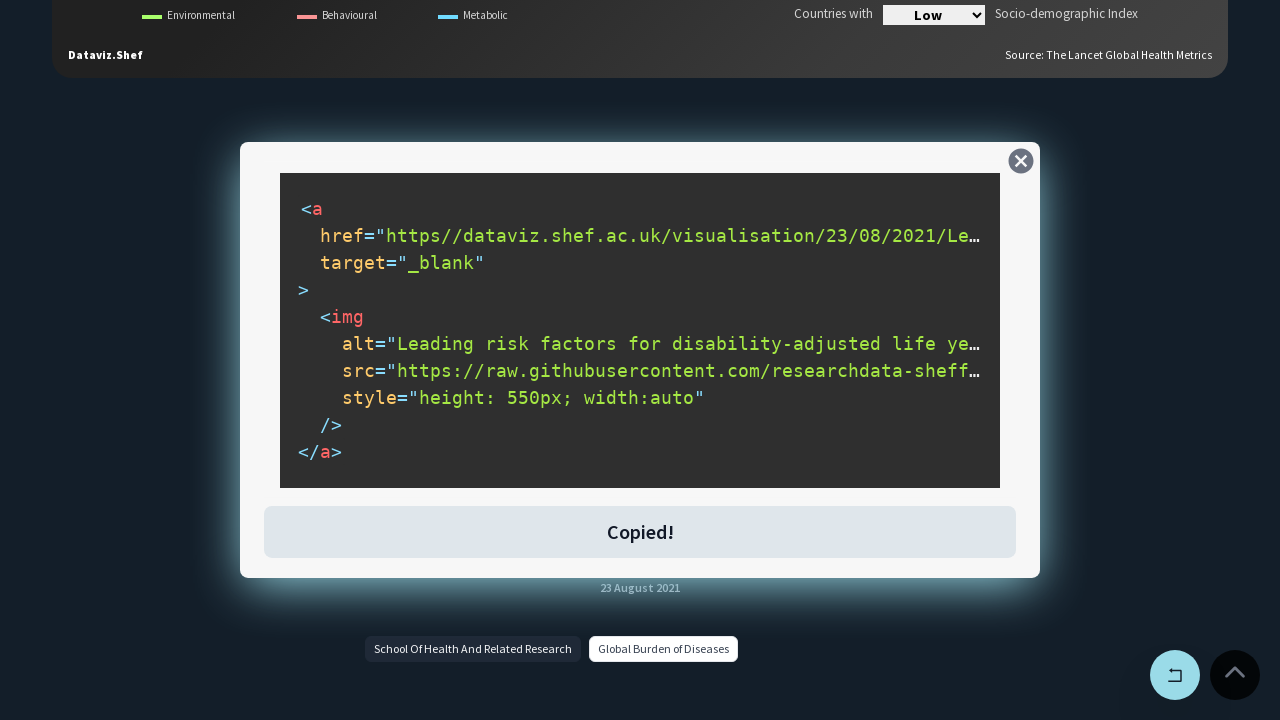

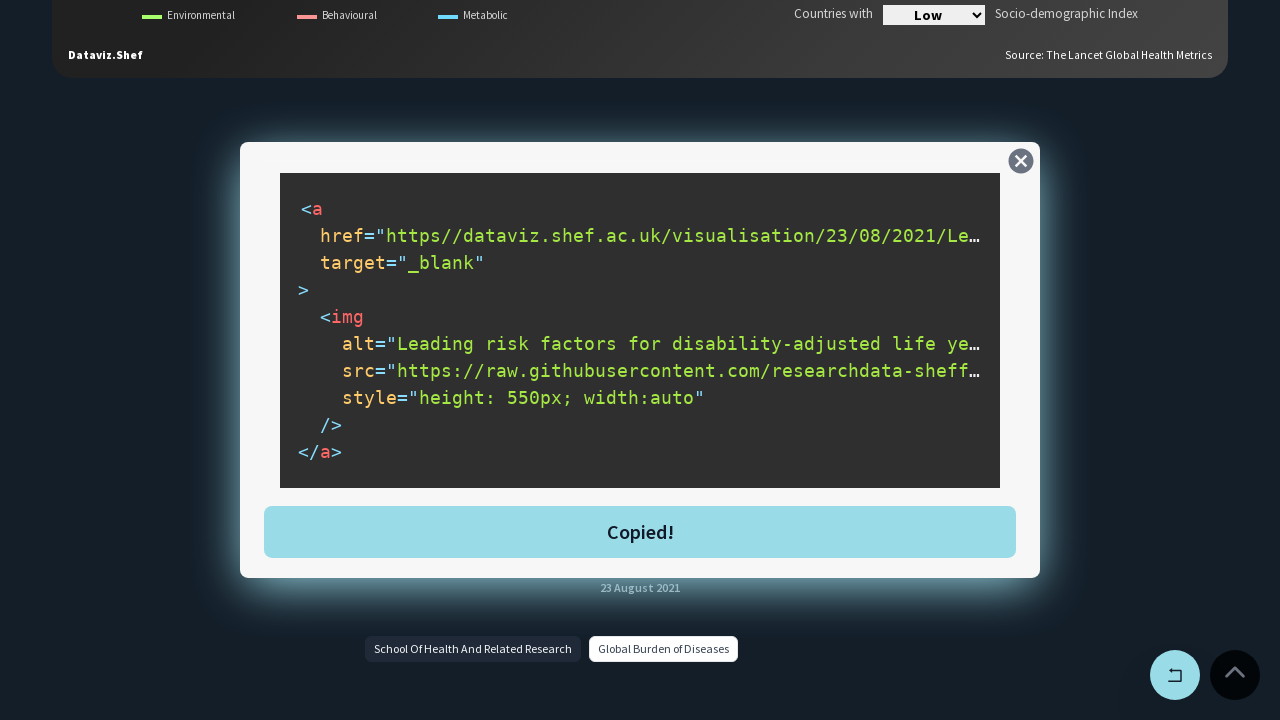